Tests radio button selection states on DemoQA website, verifying that radio buttons are initially unselected and clicking them to verify selection

Starting URL: https://demoqa.com/radio-button

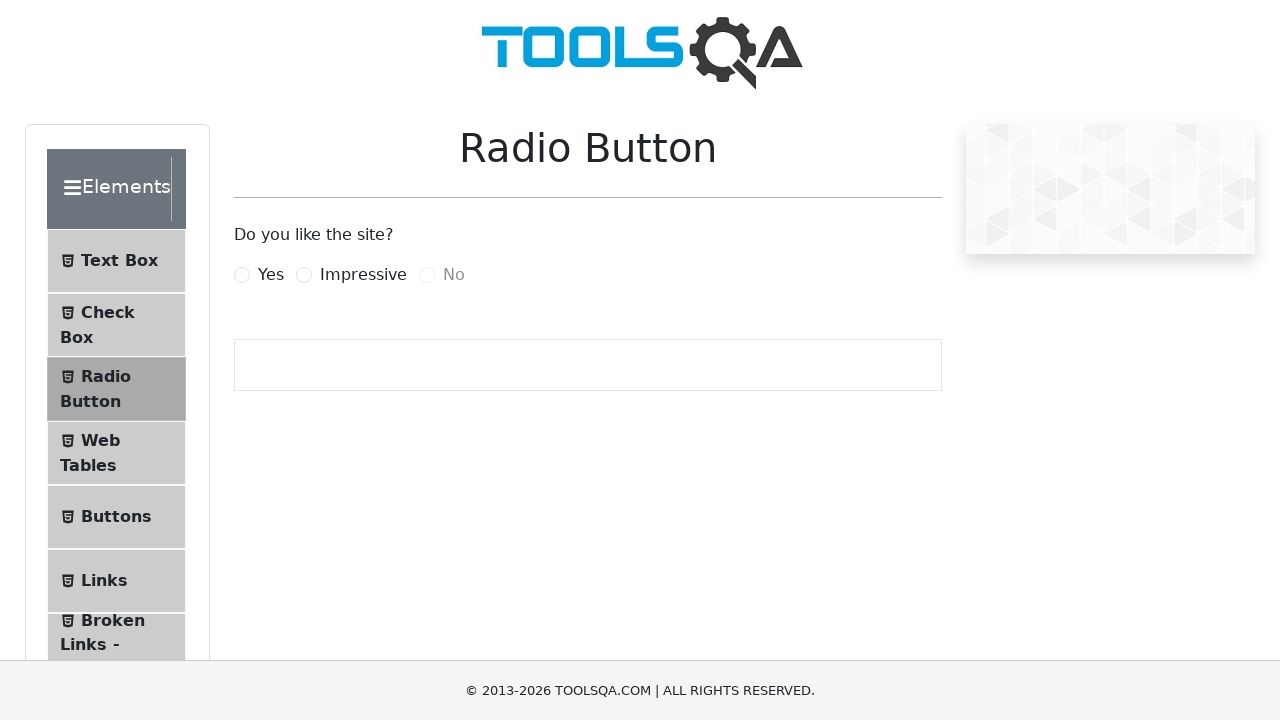

Located 'Yes' radio button element
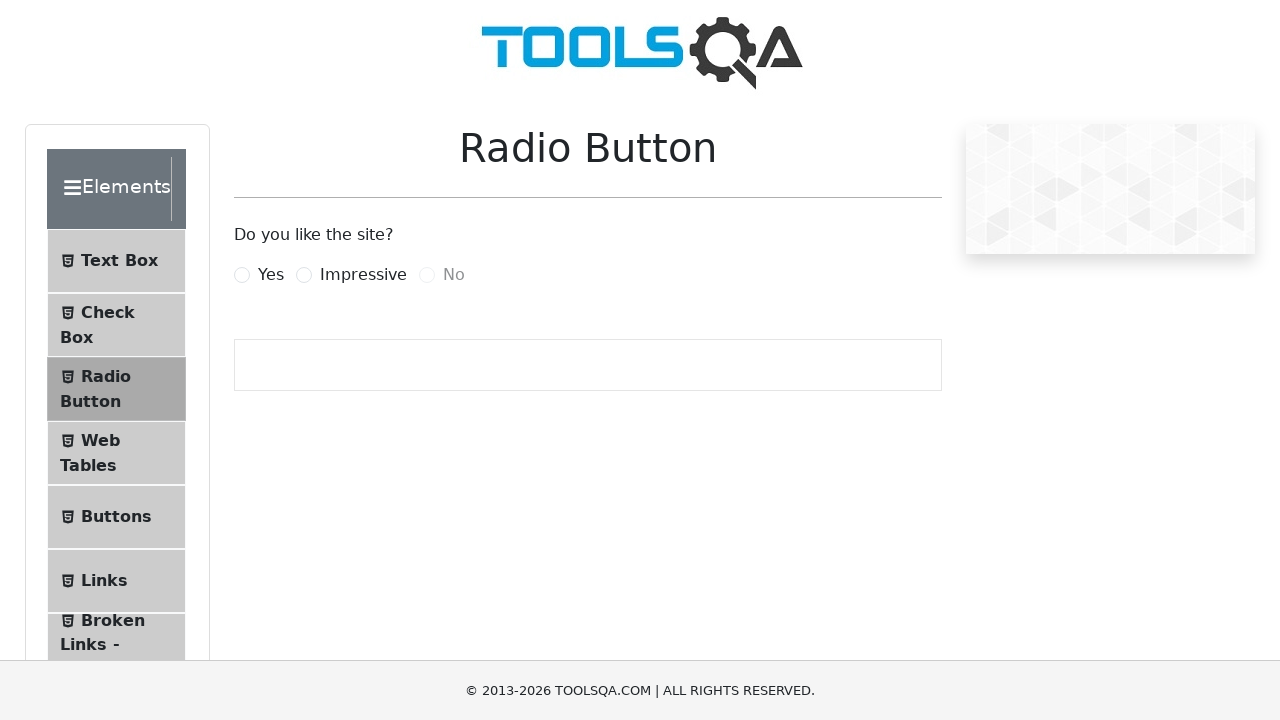

Located 'Impressive' radio button element
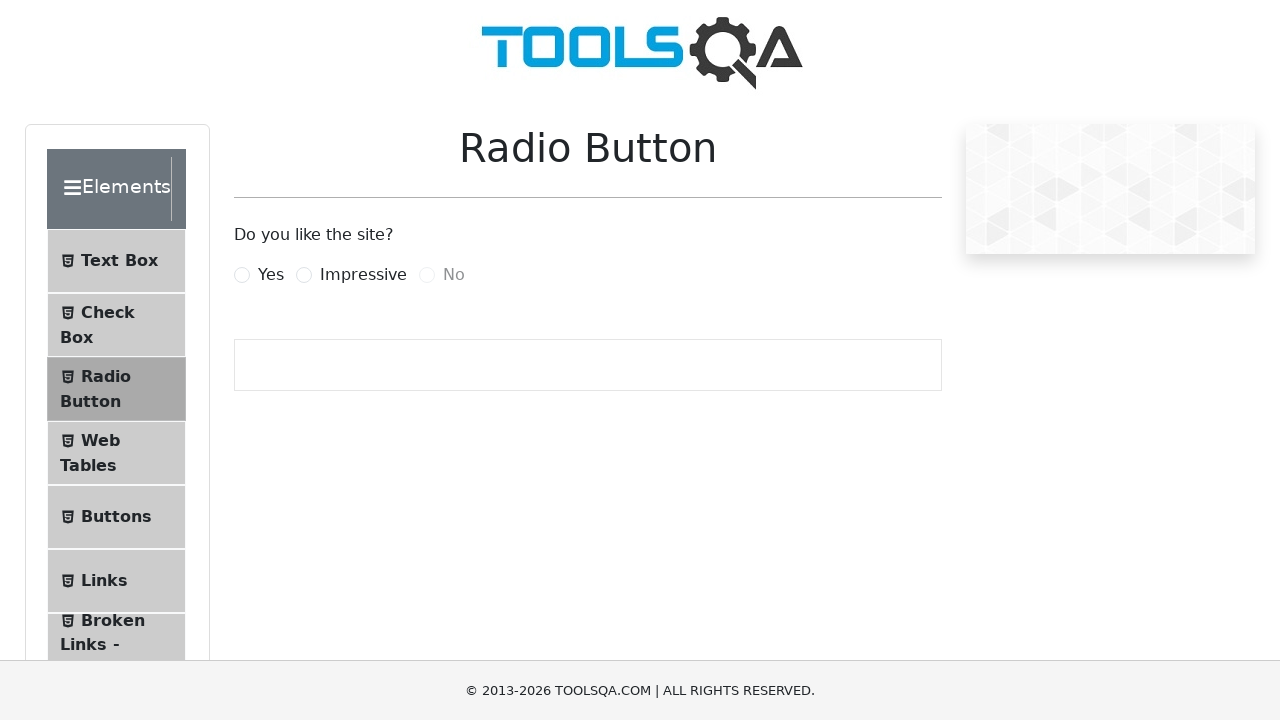

Located 'No' radio button element
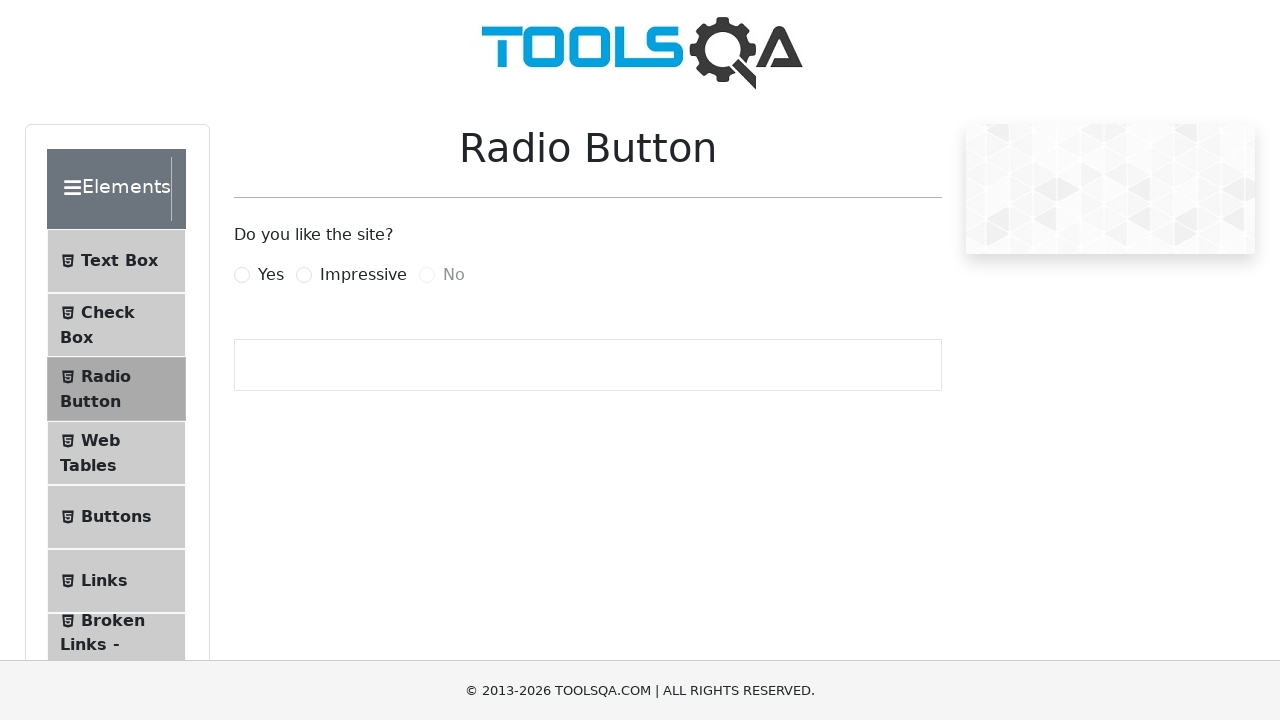

Verified 'Yes' radio button is initially unselected
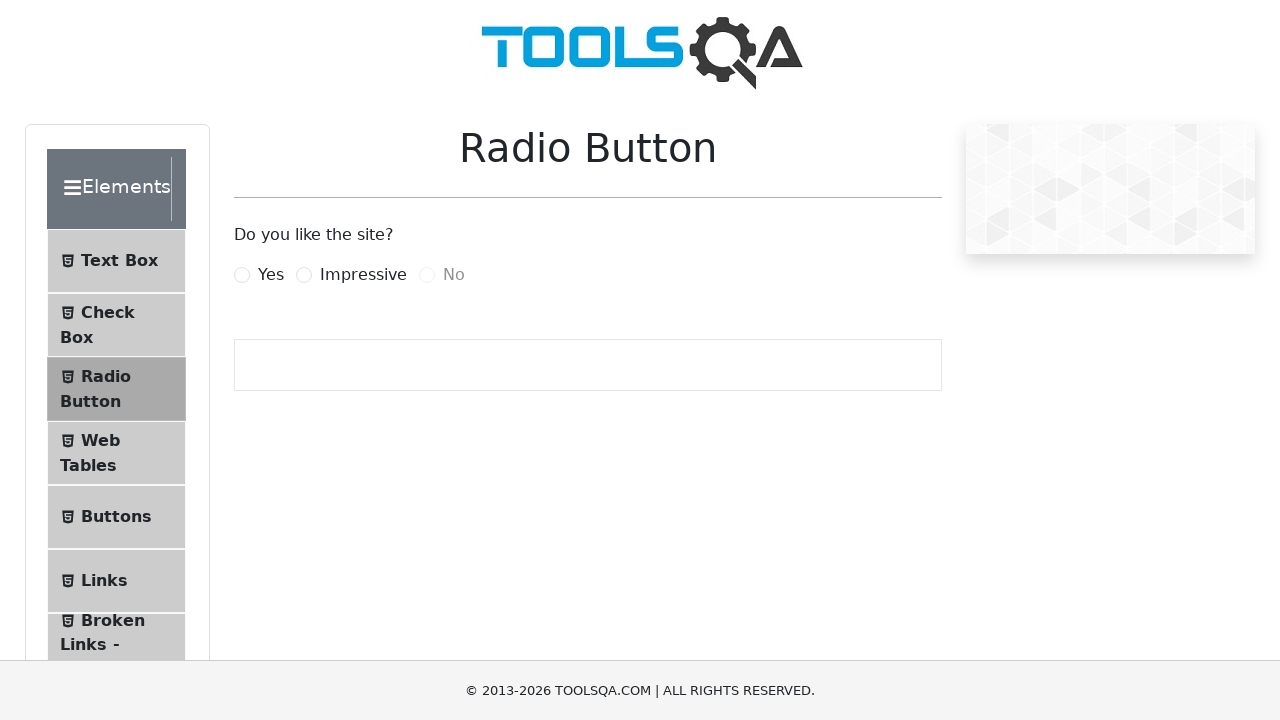

Verified 'Impressive' radio button is initially unselected
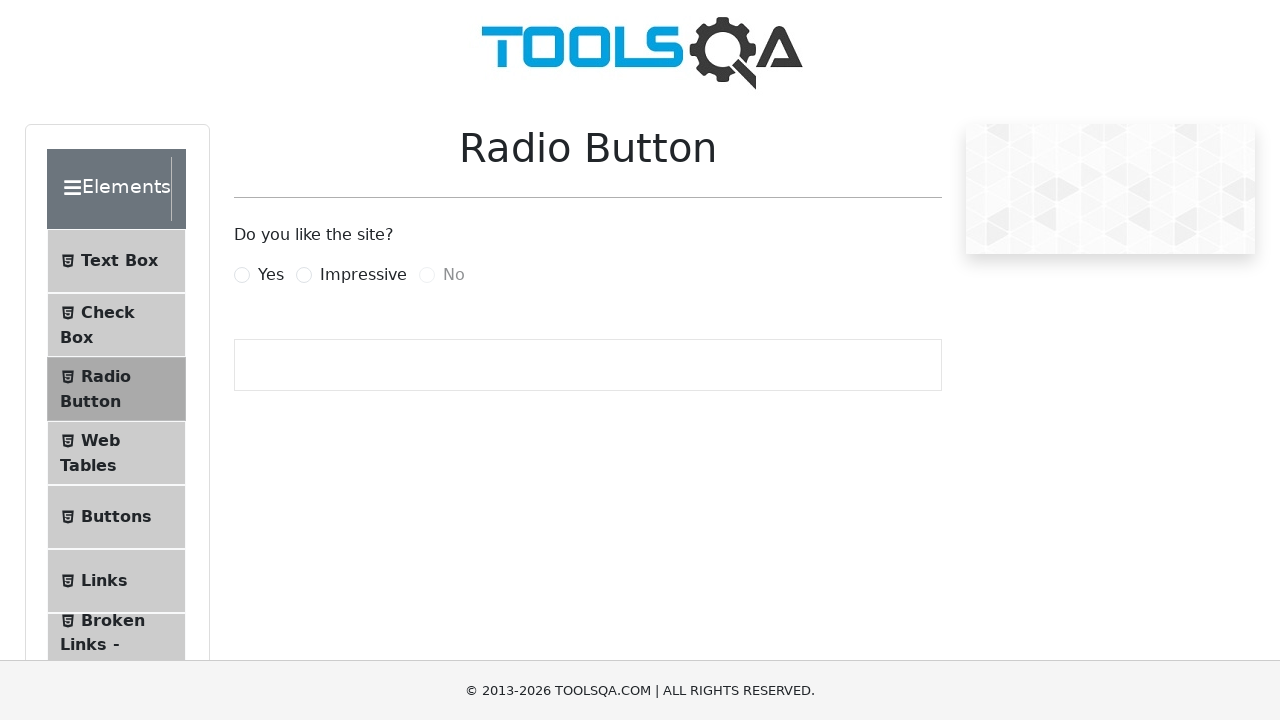

Verified 'No' radio button is disabled
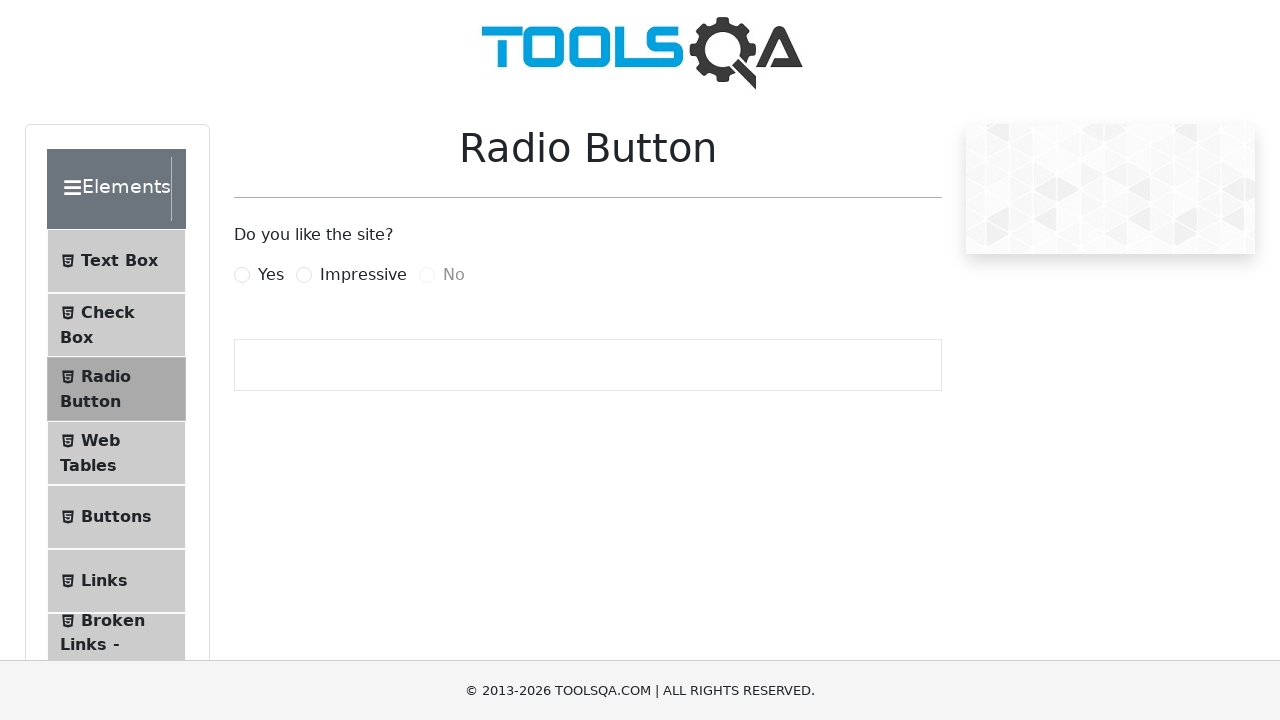

Clicked 'Yes' radio button at (271, 275) on xpath=//label[@for='yesRadio']
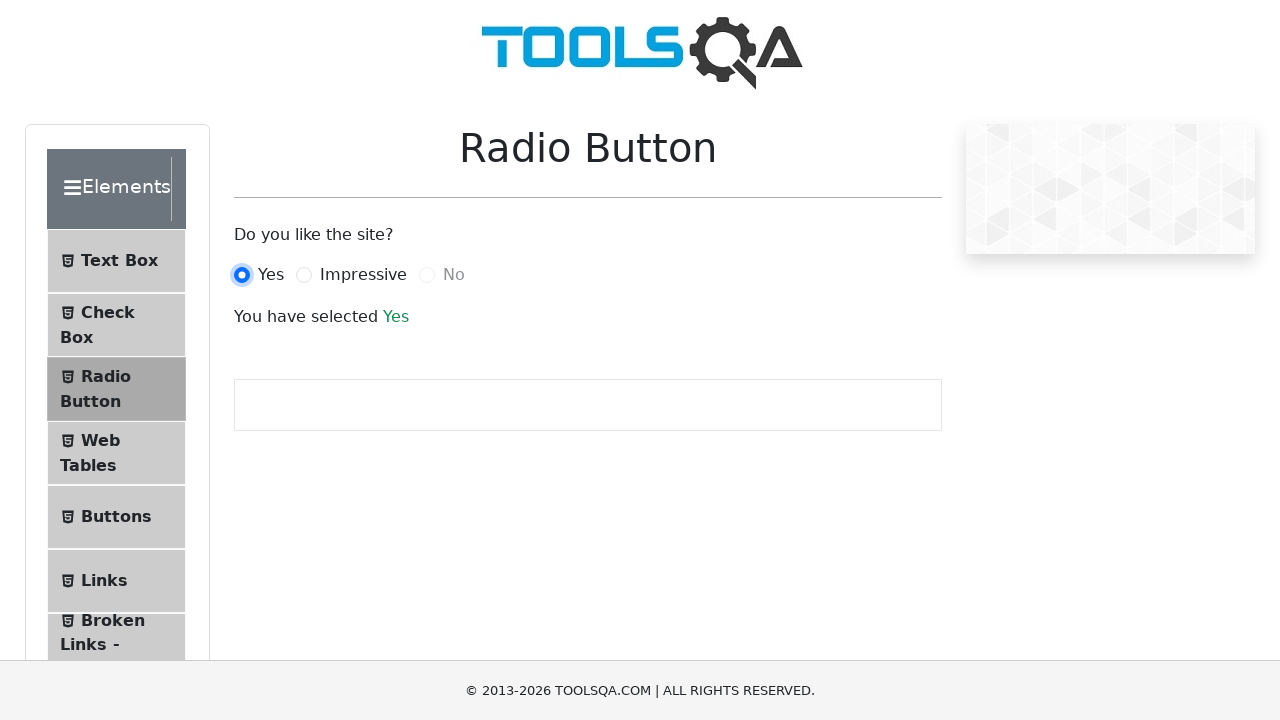

Verified 'Yes' radio button is now selected
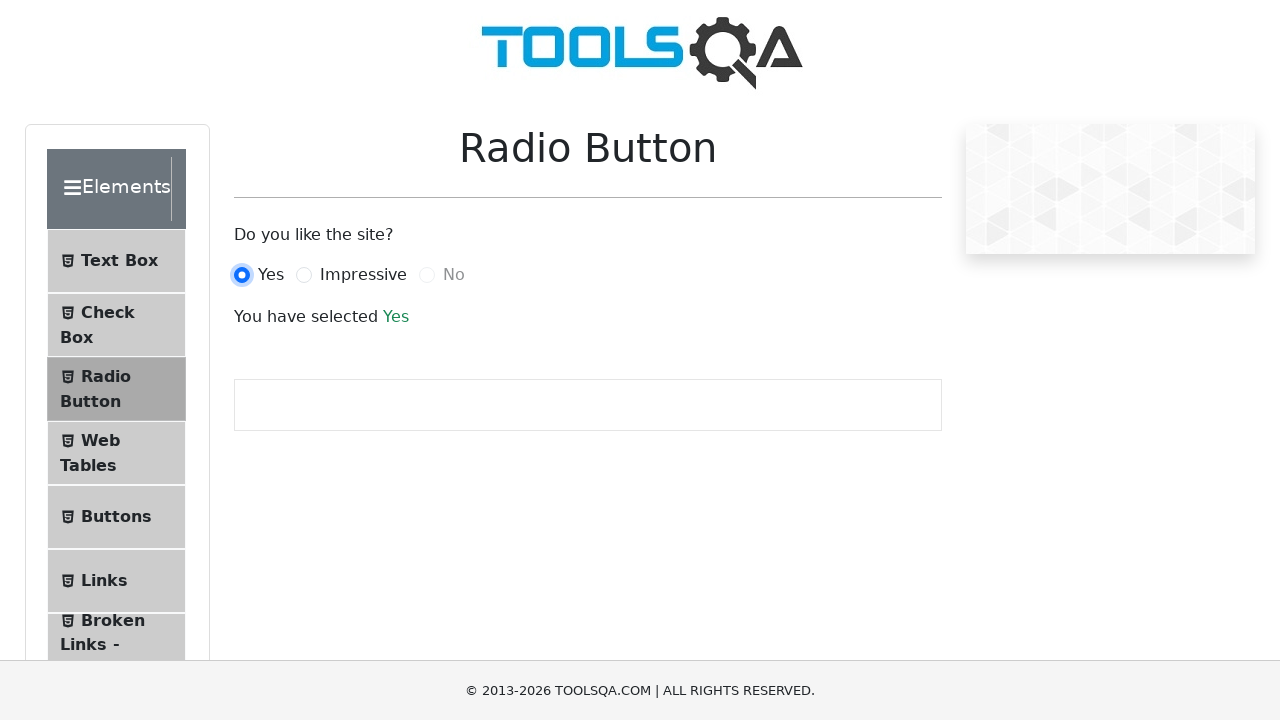

Retrieved success message: Yes
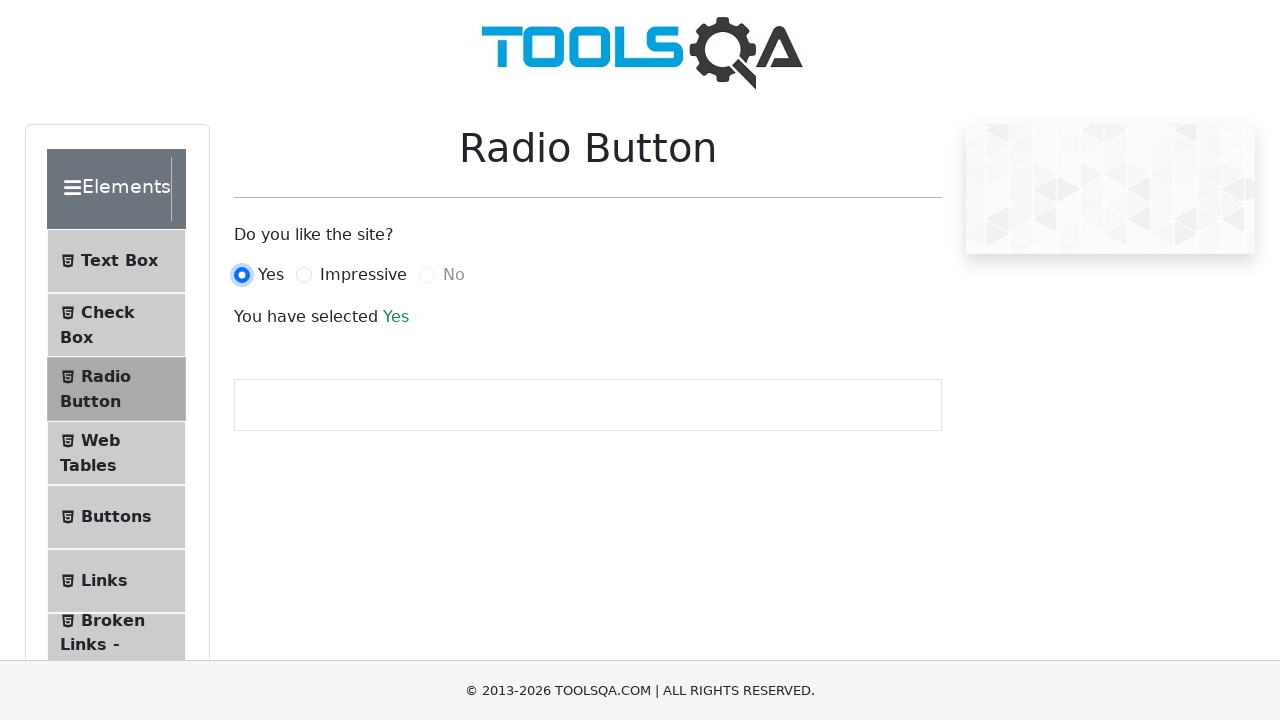

Clicked 'Impressive' radio button at (363, 275) on xpath=//label[@for='impressiveRadio']
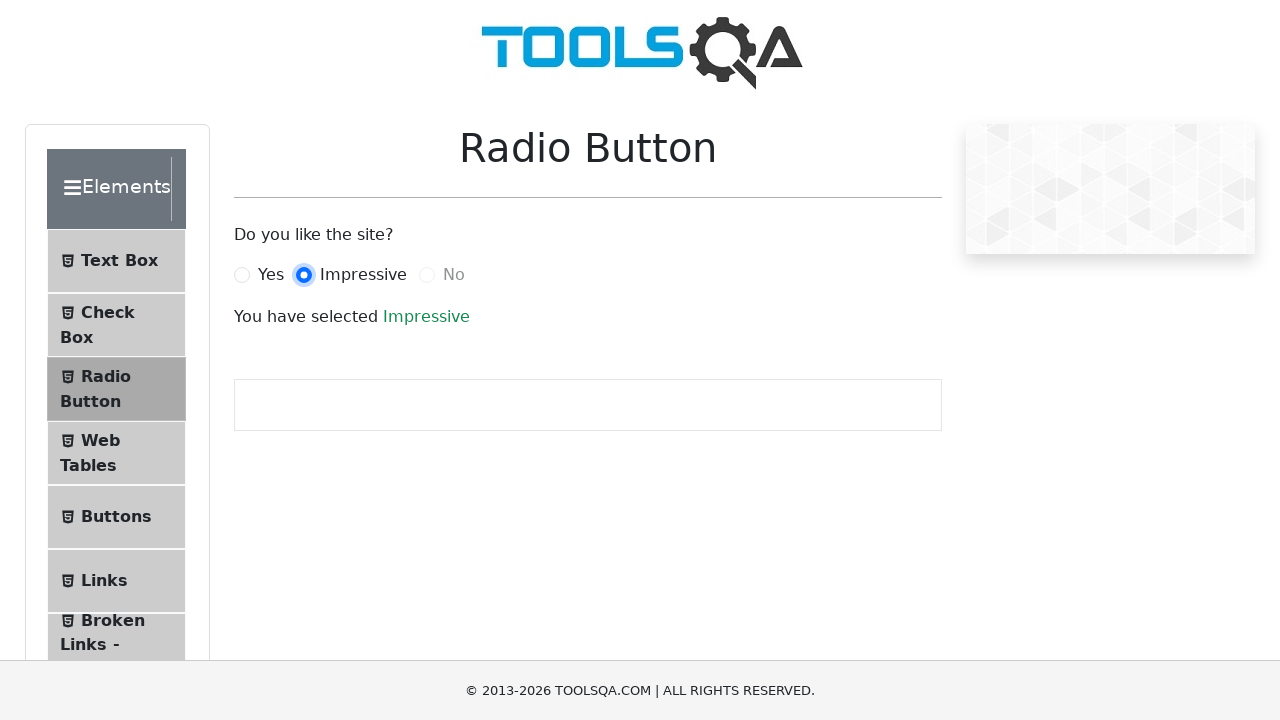

Verified 'Impressive' radio button is now selected
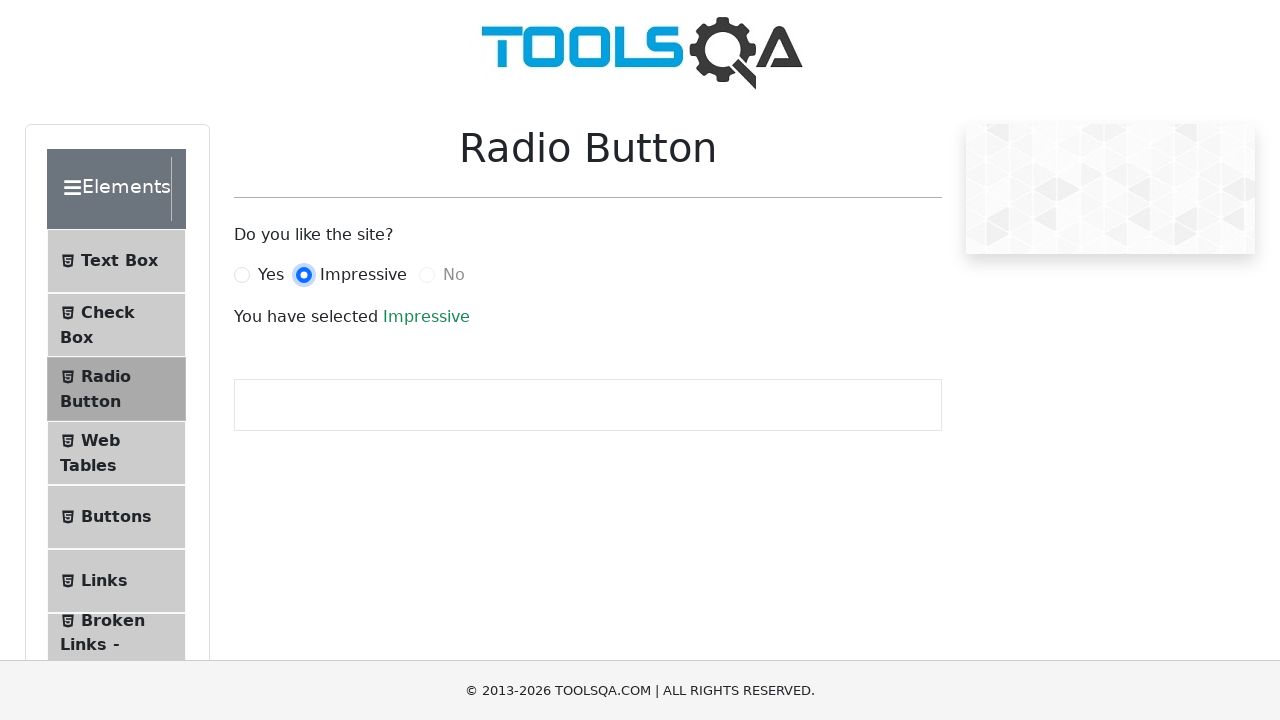

Retrieved success message: Impressive
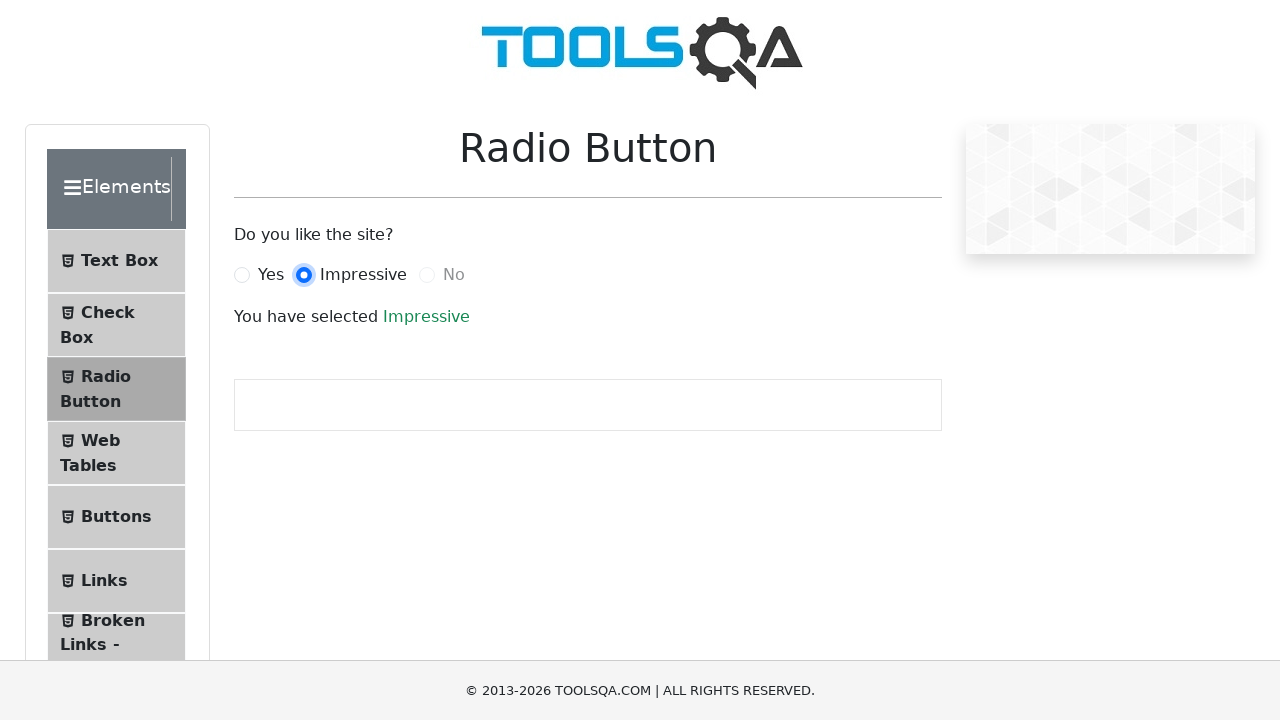

Verified 'No' radio button remains disabled
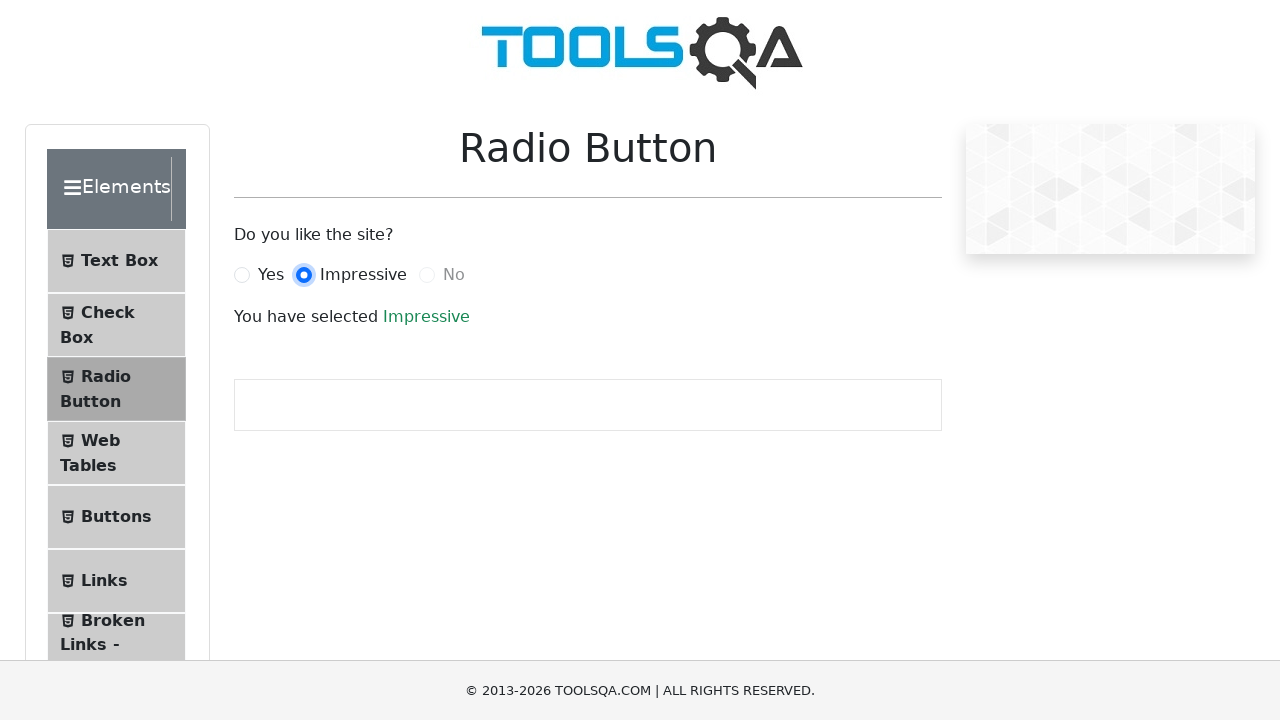

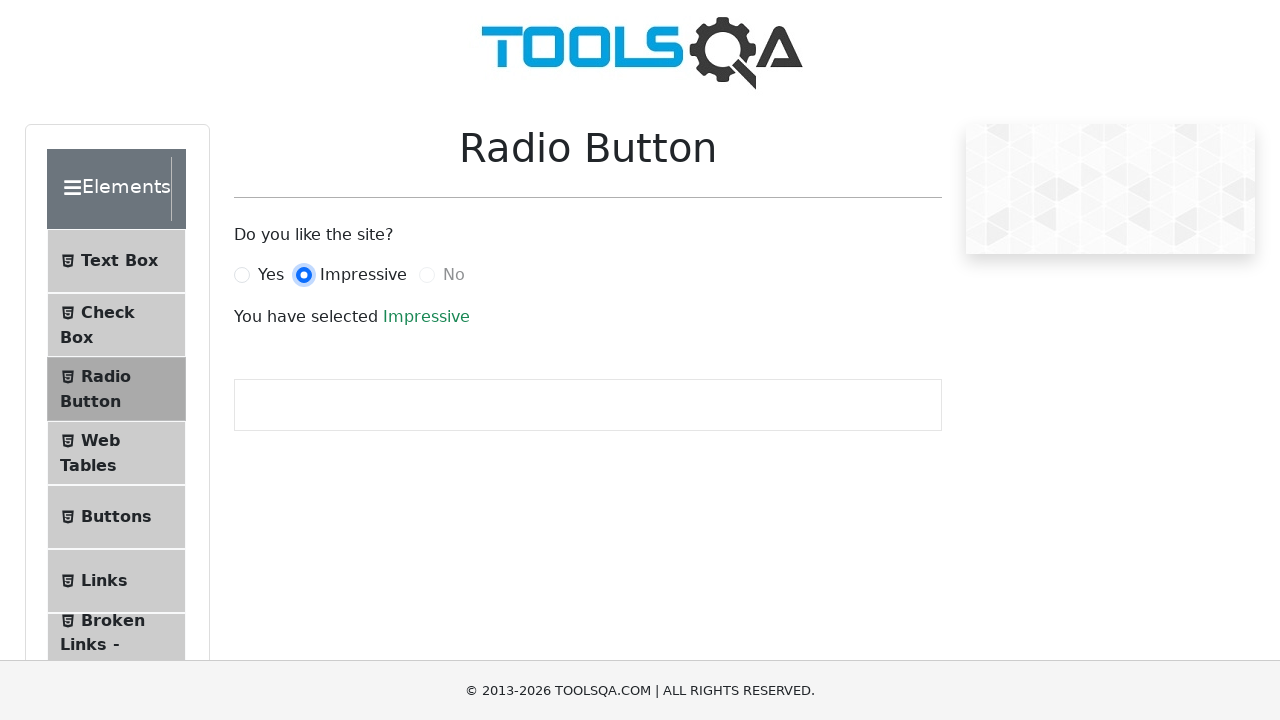